Tests JQuery UI Menus by navigating through nested menus, downloading a PDF file, and navigating back

Starting URL: https://the-internet.herokuapp.com

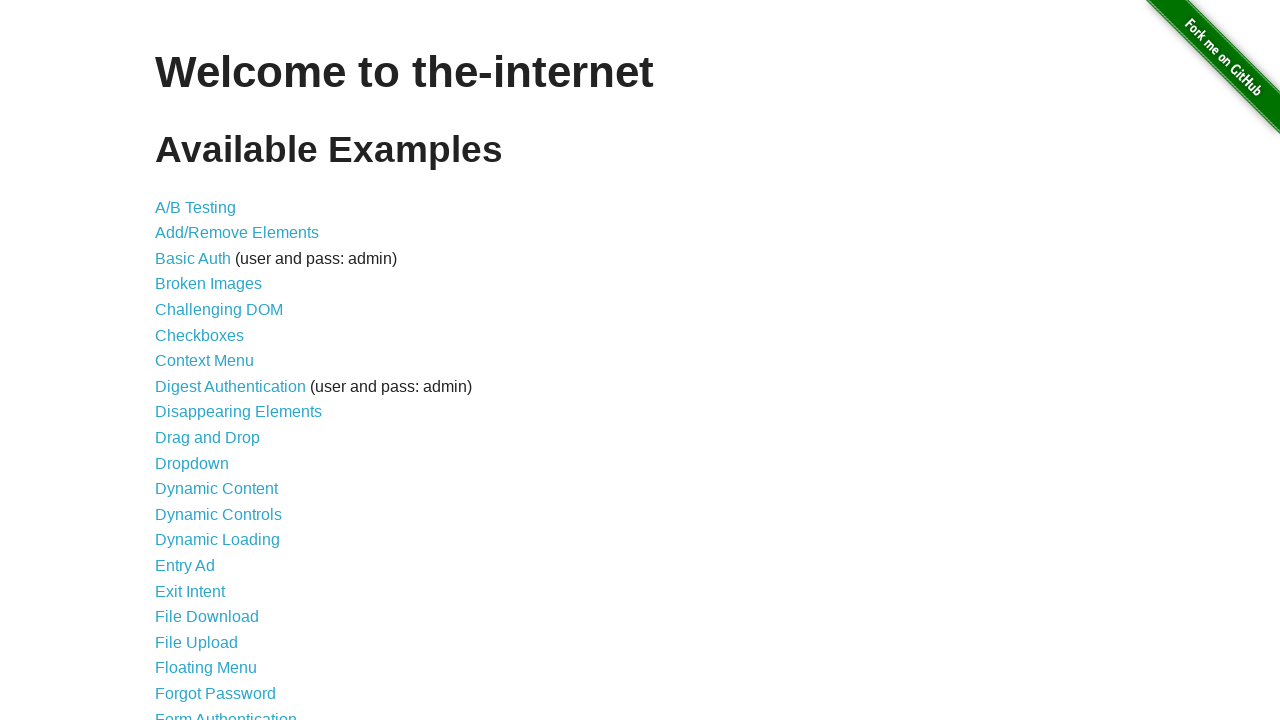

Clicked on JQuery UI Menus link at (216, 360) on internal:role=link[name="JQuery UI Menus"i]
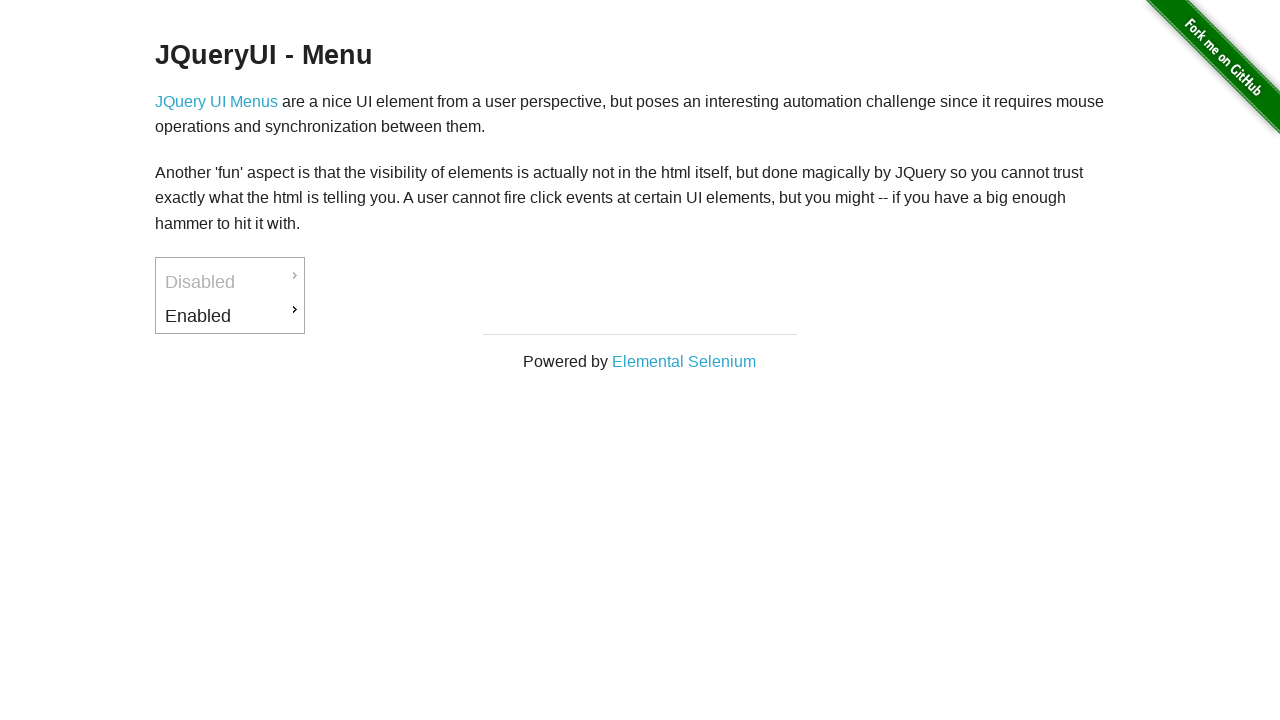

Menu element loaded
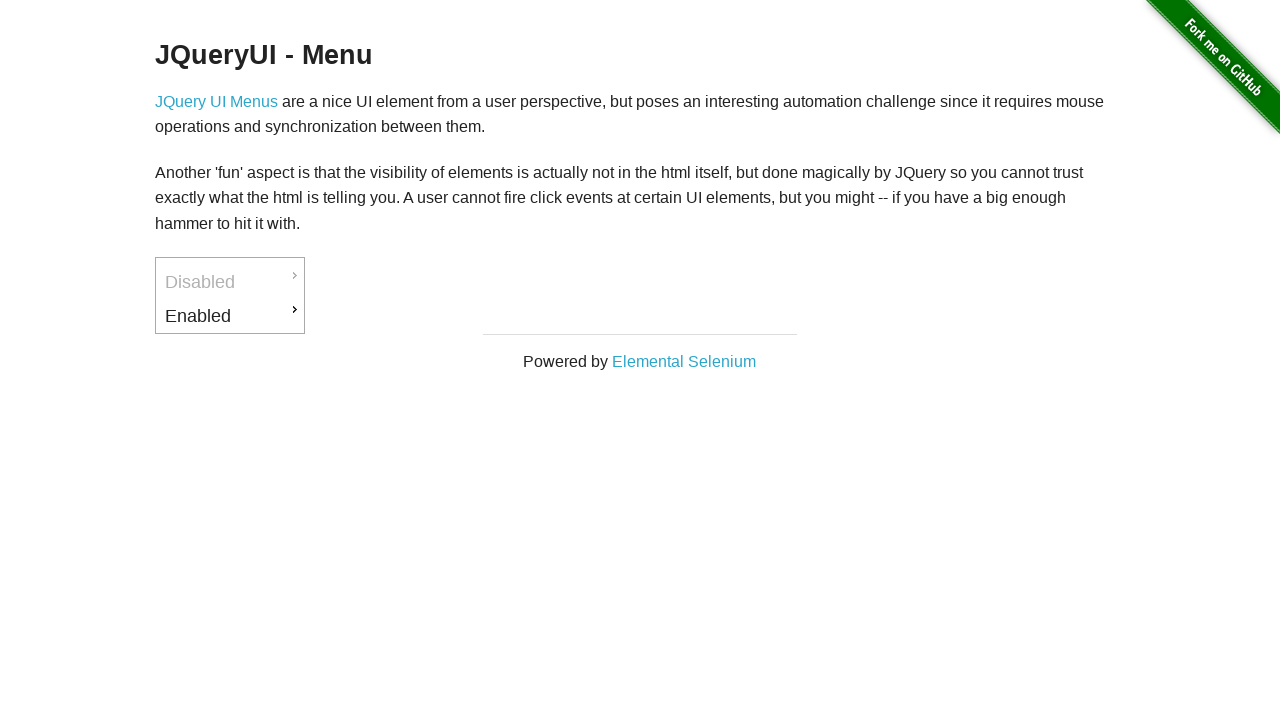

Content element loaded
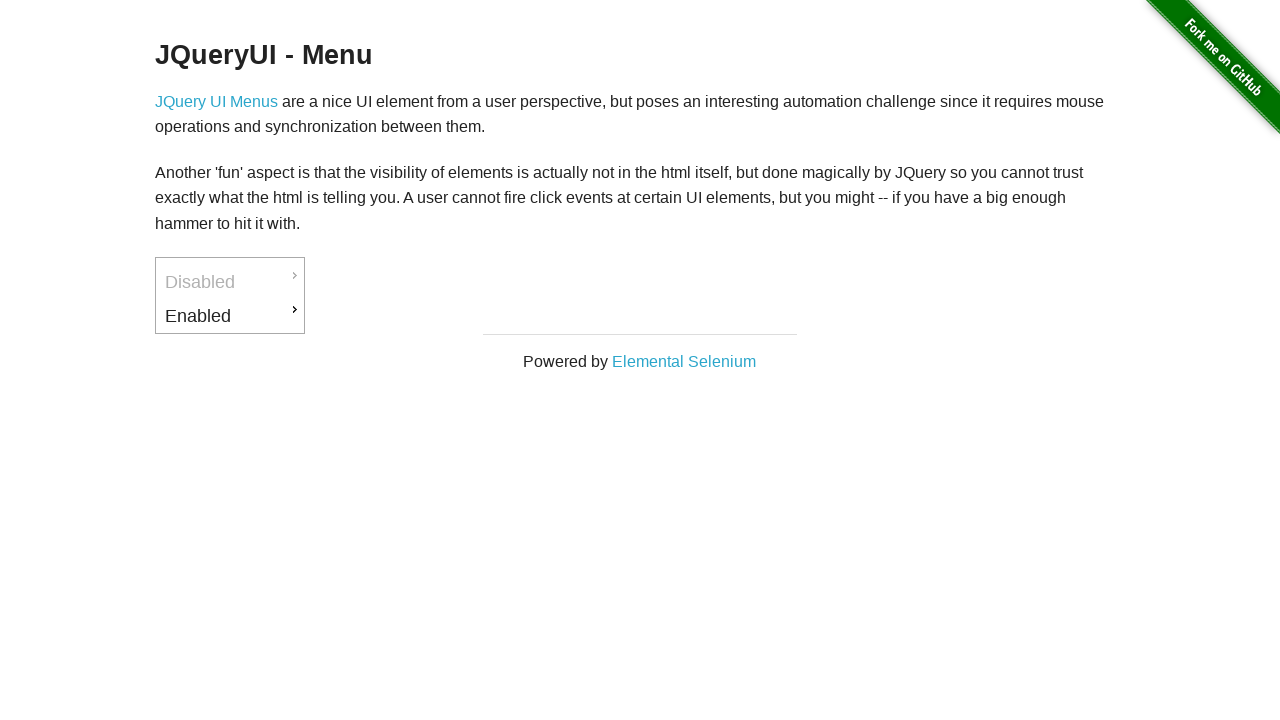

Hovered over Enabled menu option at (230, 316) on xpath=//a[text()='Enabled']
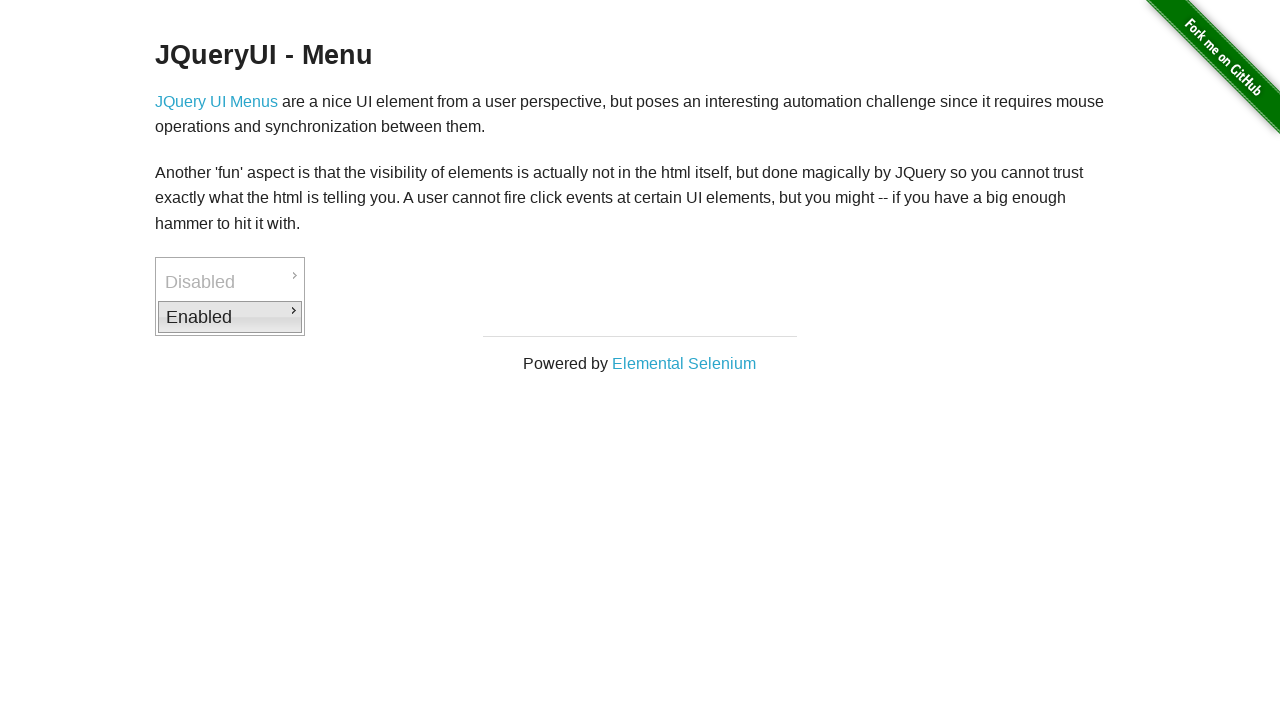

Waited 500ms for menu animation
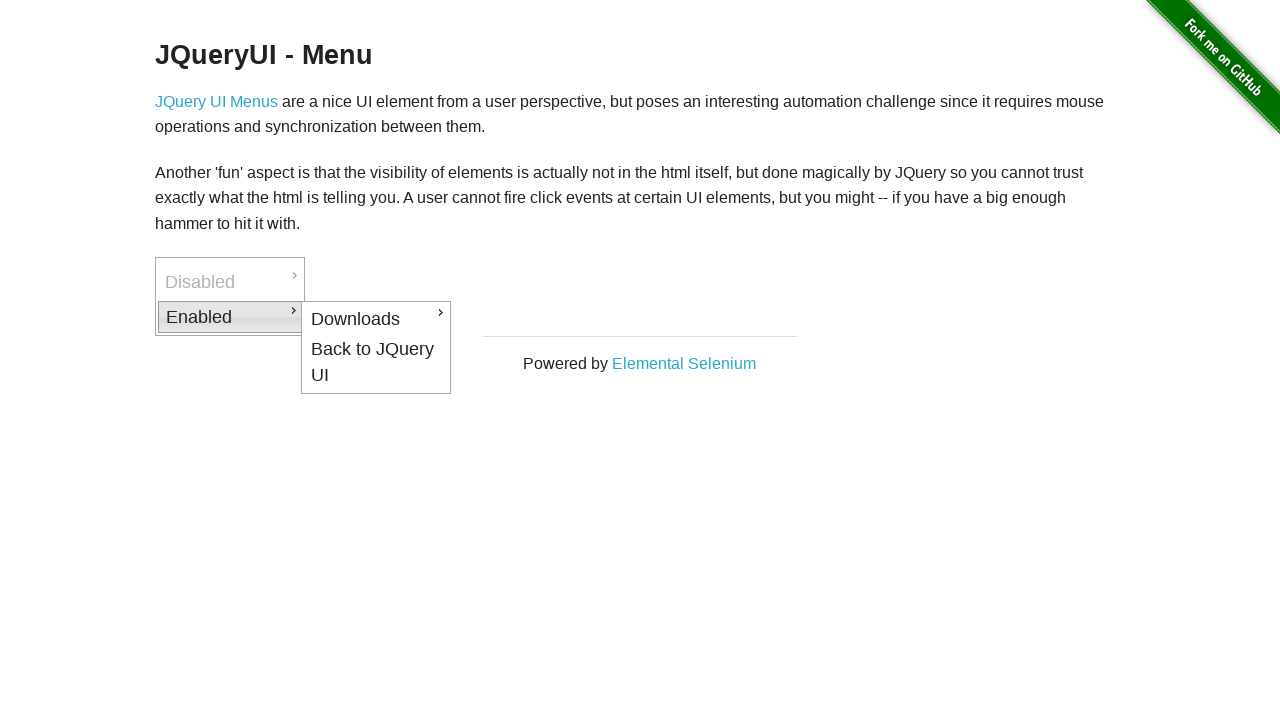

Hovered over Downloads submenu option at (376, 319) on xpath=//a[text()='Downloads']
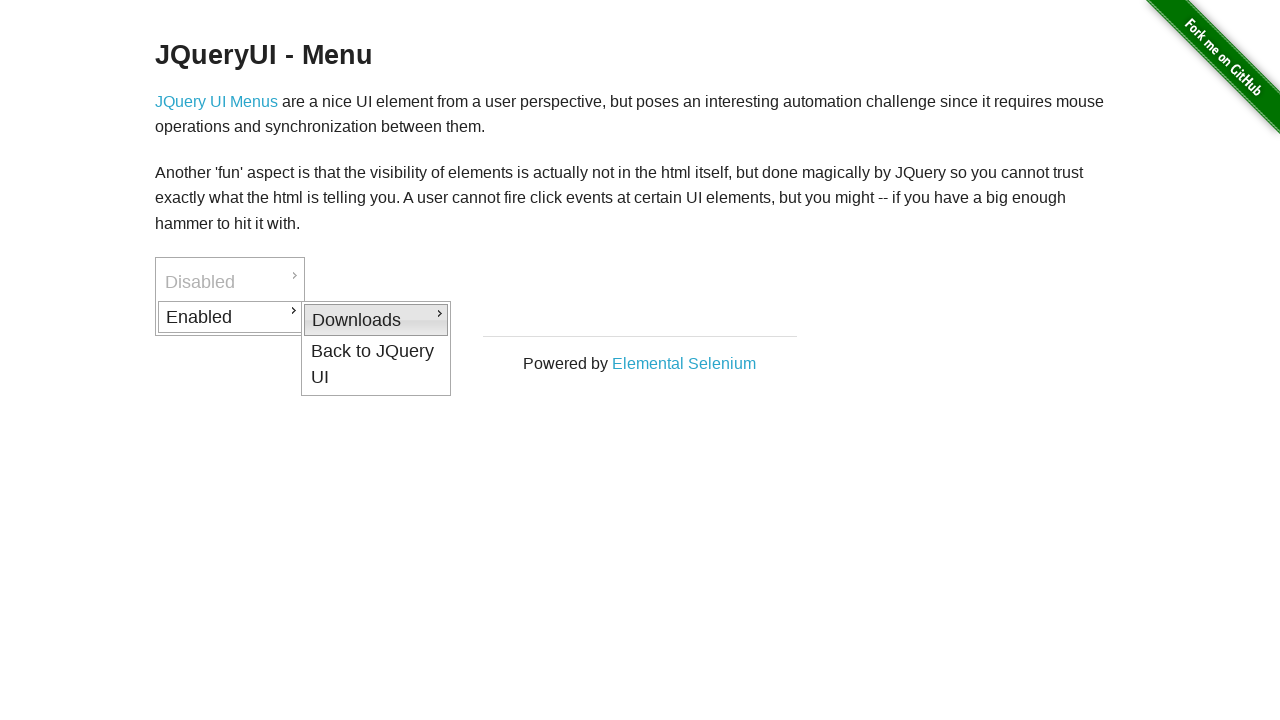

Waited 500ms for submenu animation
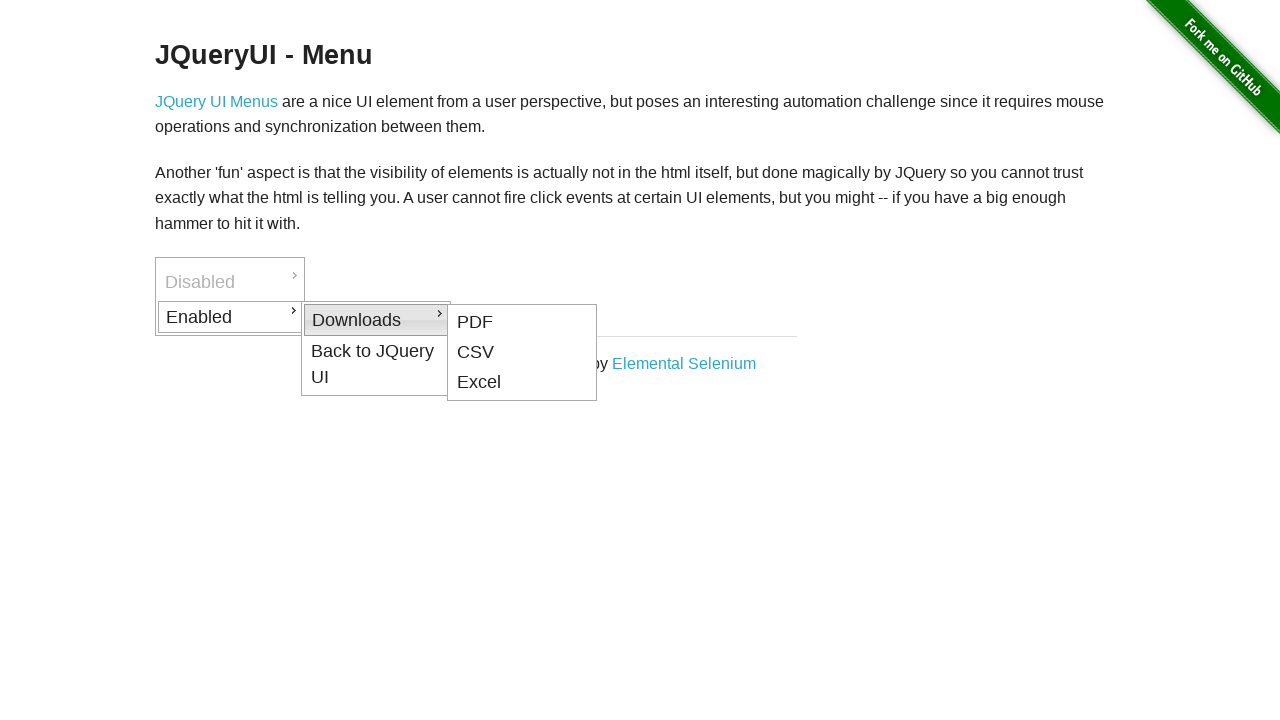

Clicked PDF download link at (522, 322) on xpath=//a[text()='PDF']
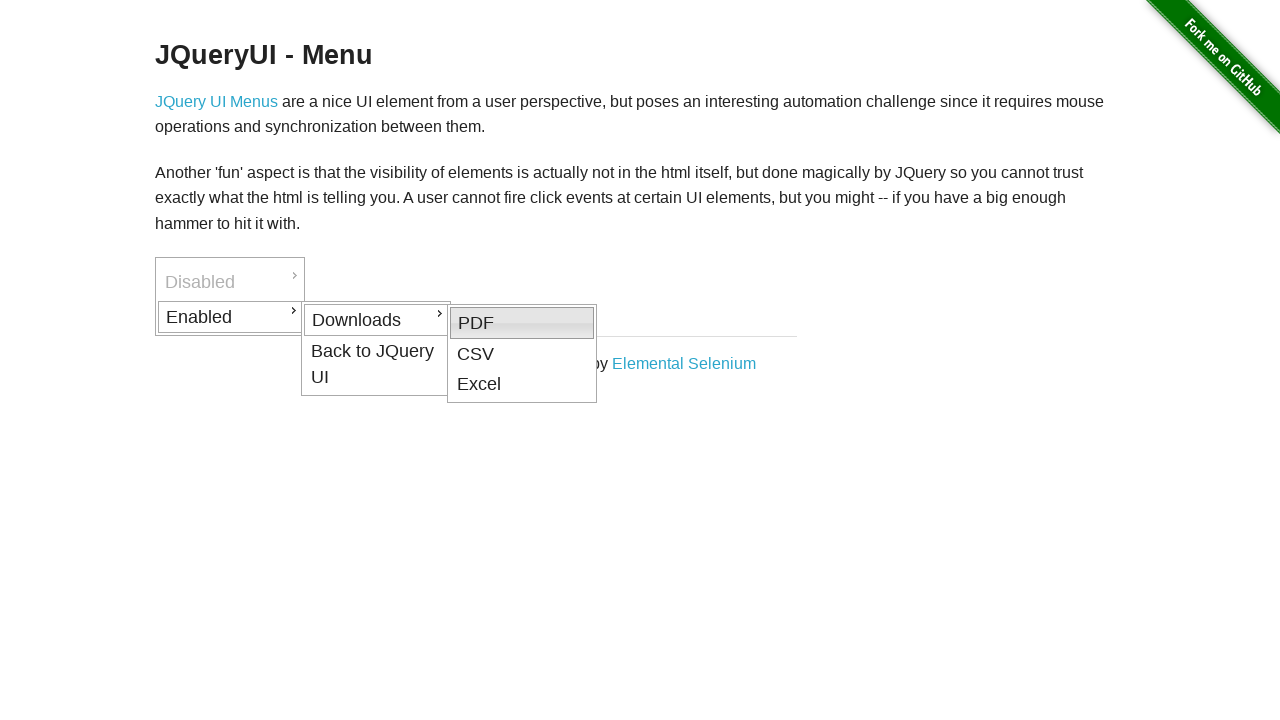

PDF file downloaded successfully
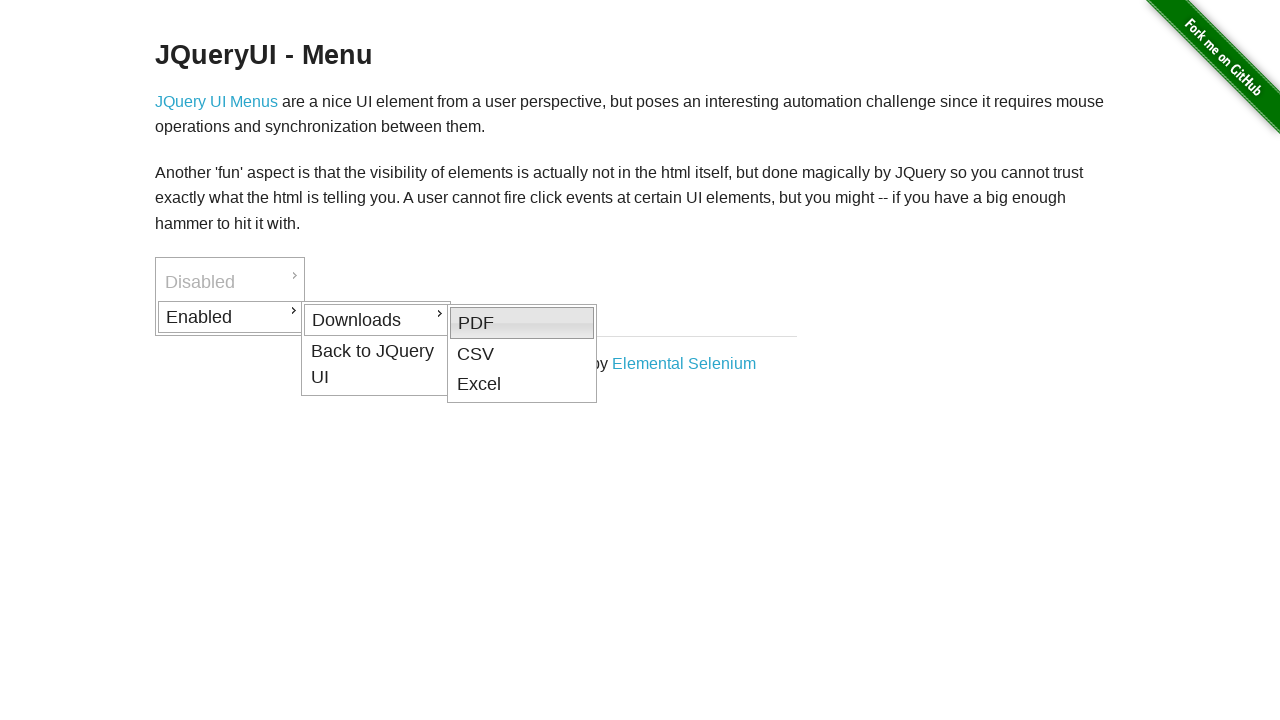

Waited 1500ms after download
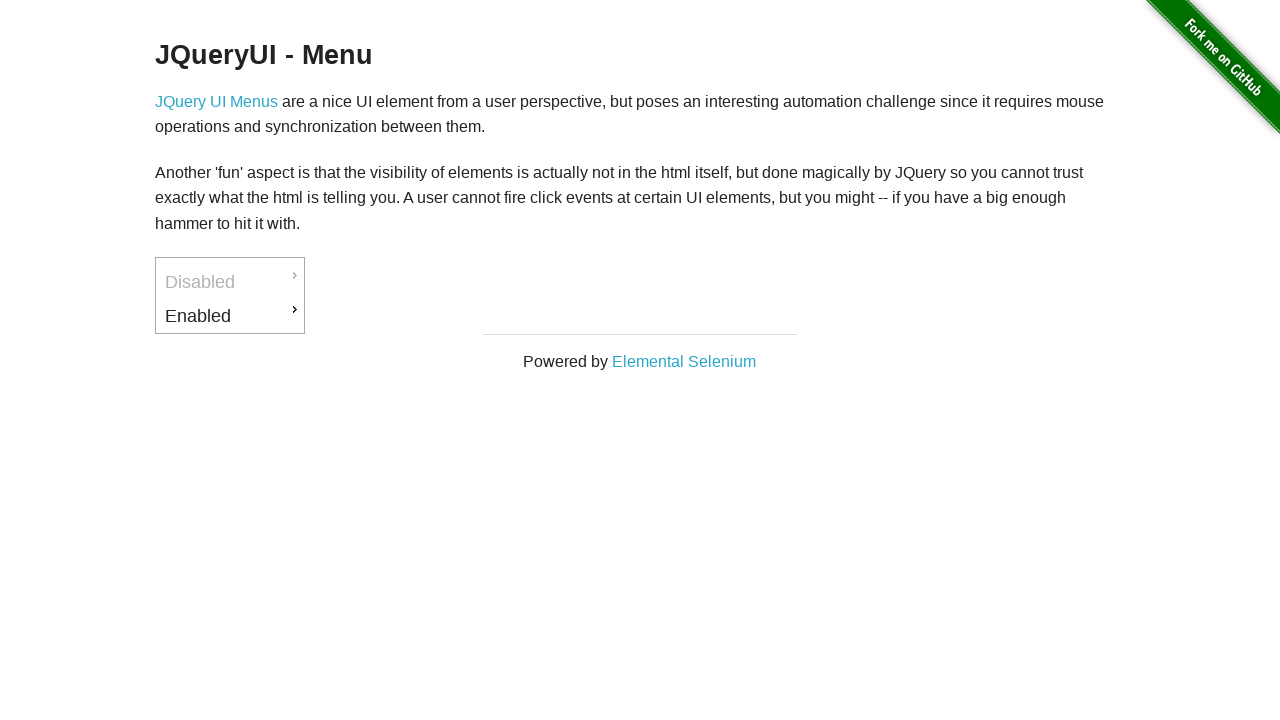

Hovered over Enabled menu to navigate back at (230, 316) on xpath=//a[text()='Enabled']
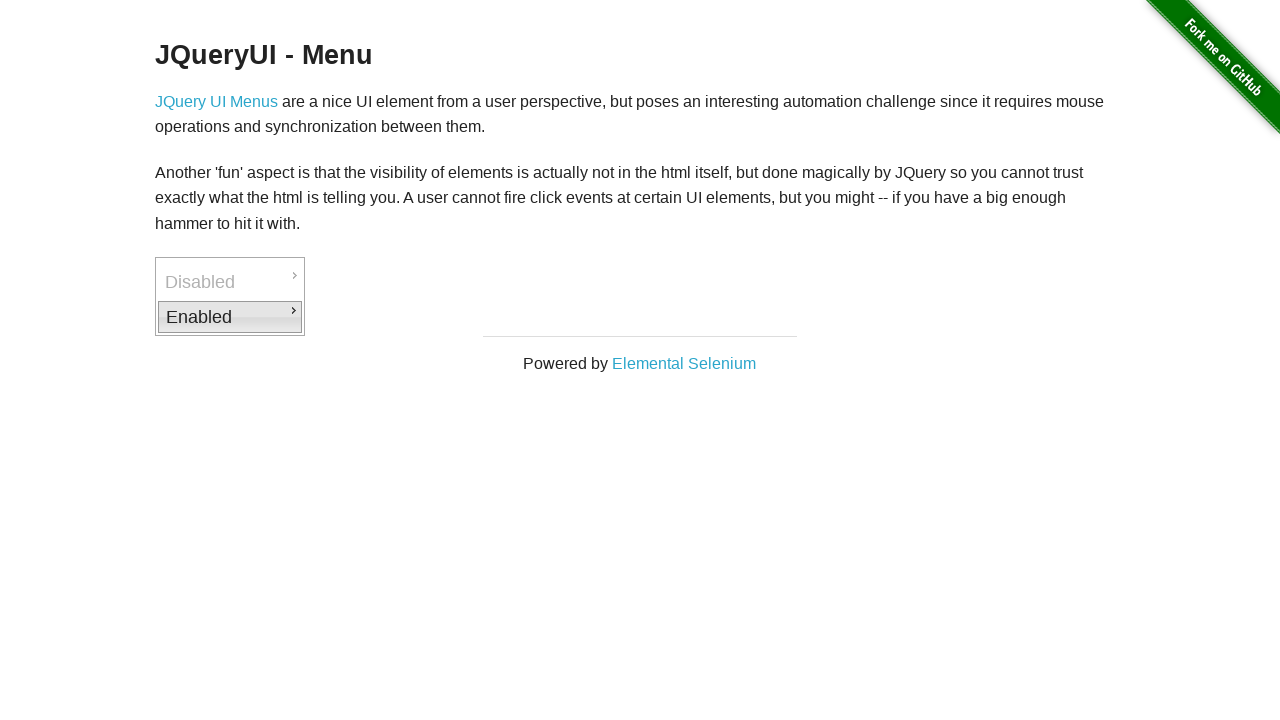

Waited 500ms for menu animation
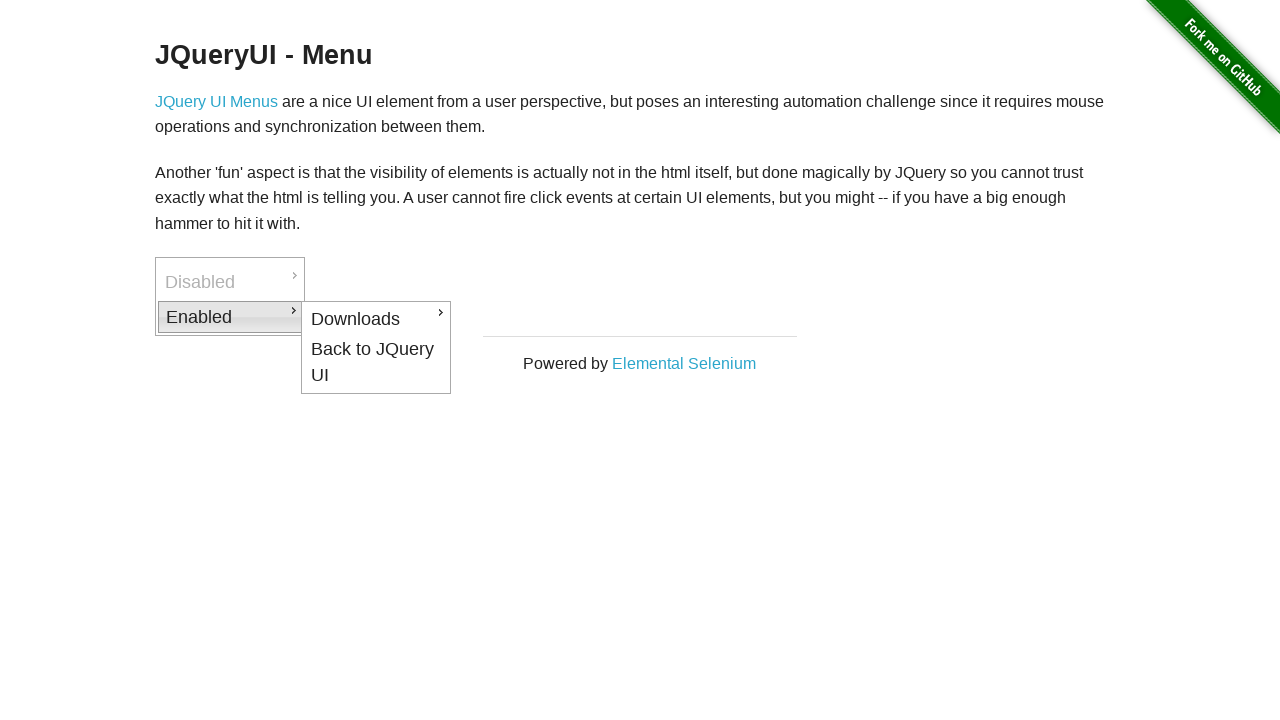

Hovered over Back to JQuery UI option at (376, 362) on xpath=//a[text()='Back to JQuery UI']
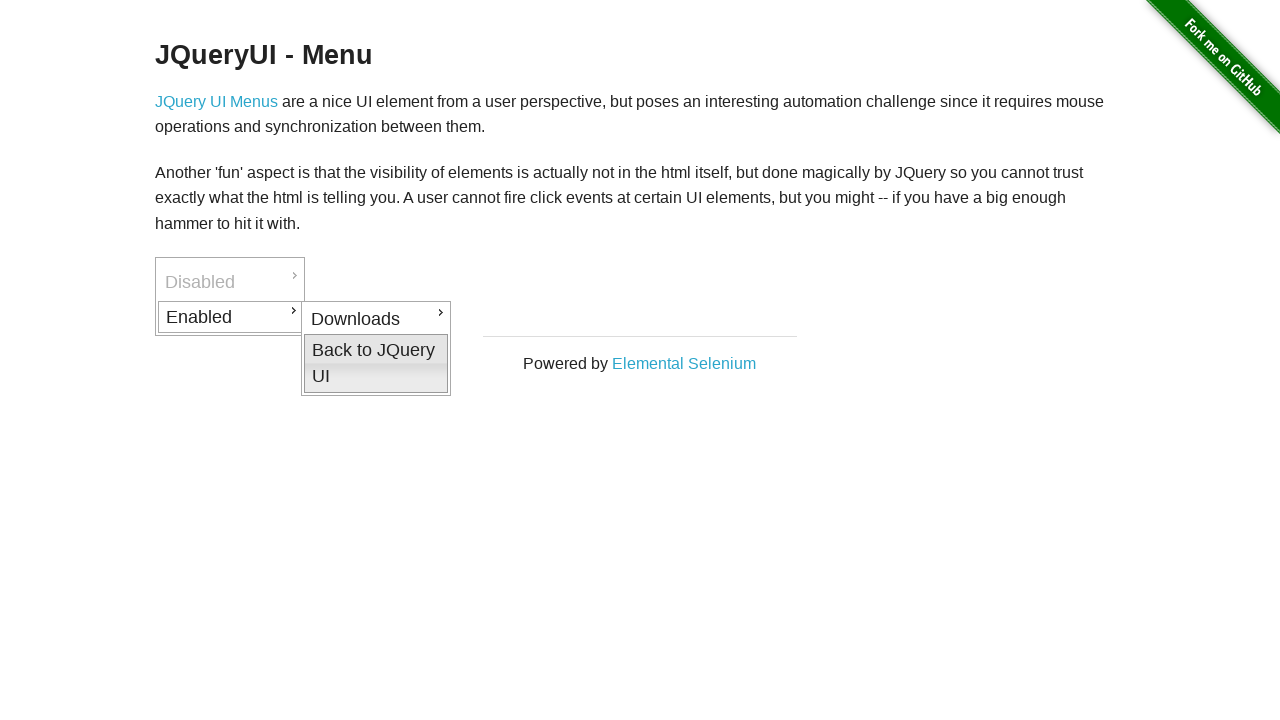

Clicked Back to JQuery UI button at (376, 363) on xpath=//a[text()='Back to JQuery UI']
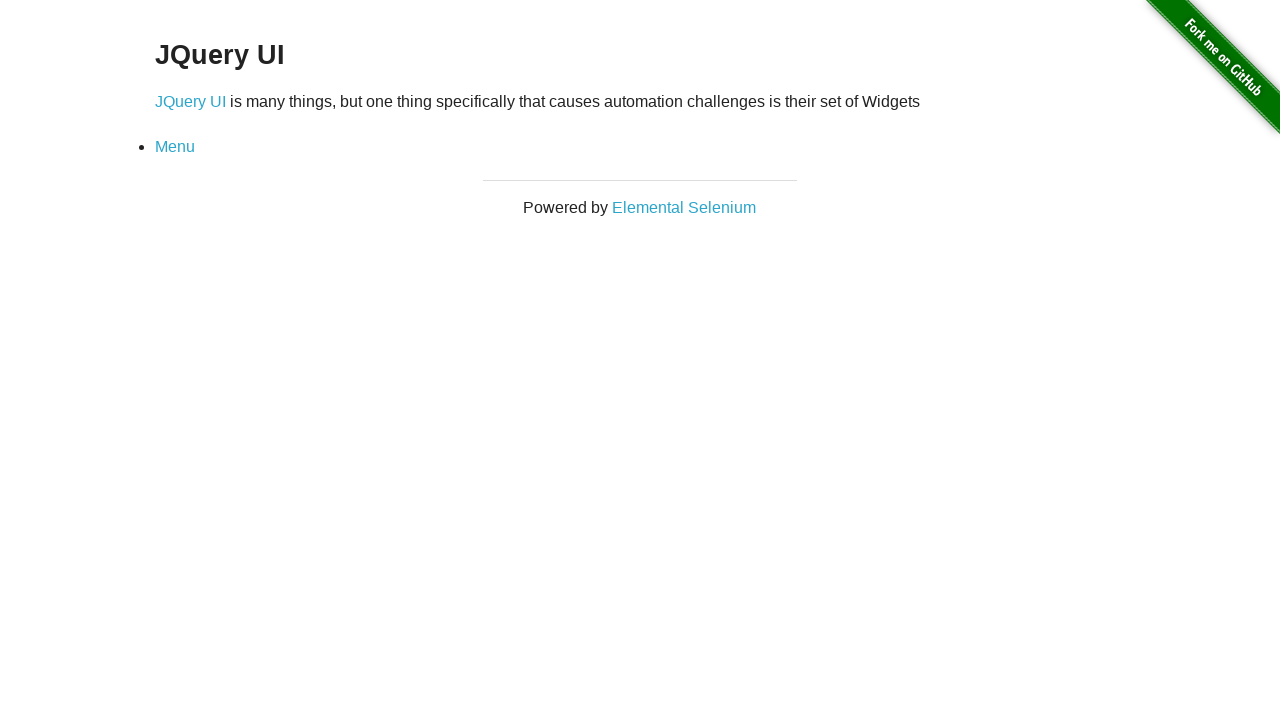

Page load state completed after navigating back
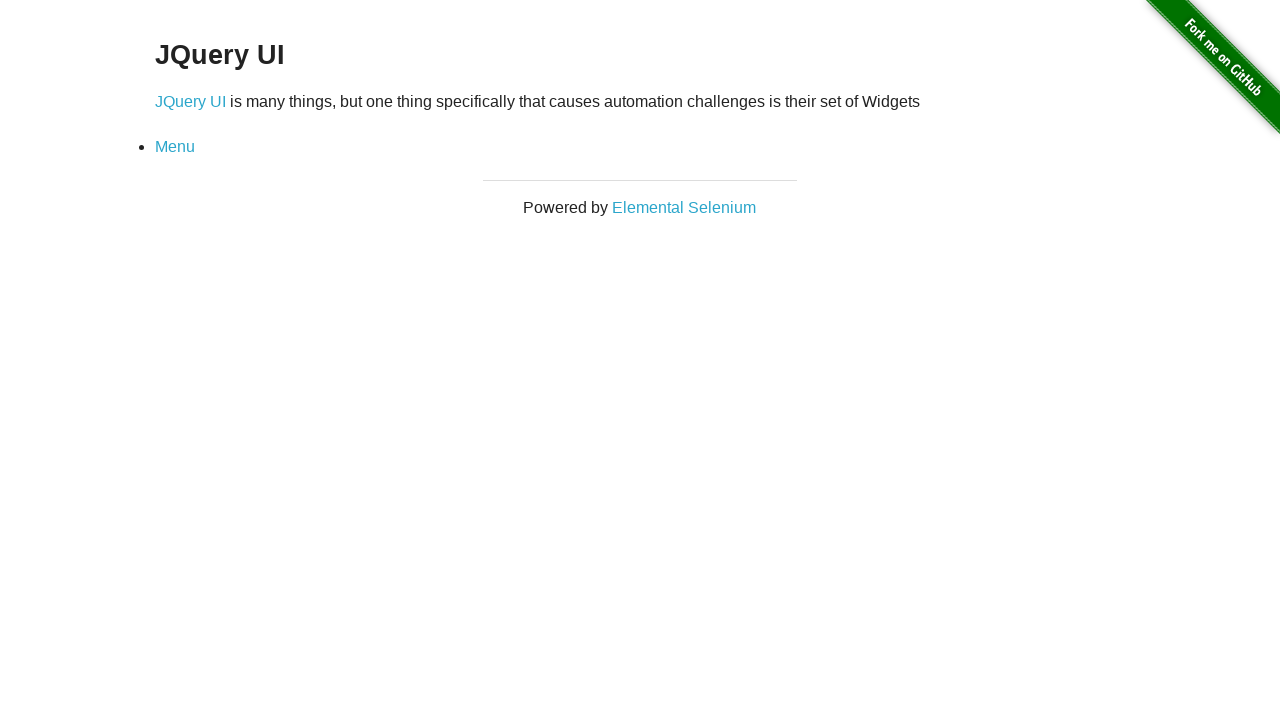

Clicked on Menu link at (175, 147) on xpath=//a[text()='Menu']
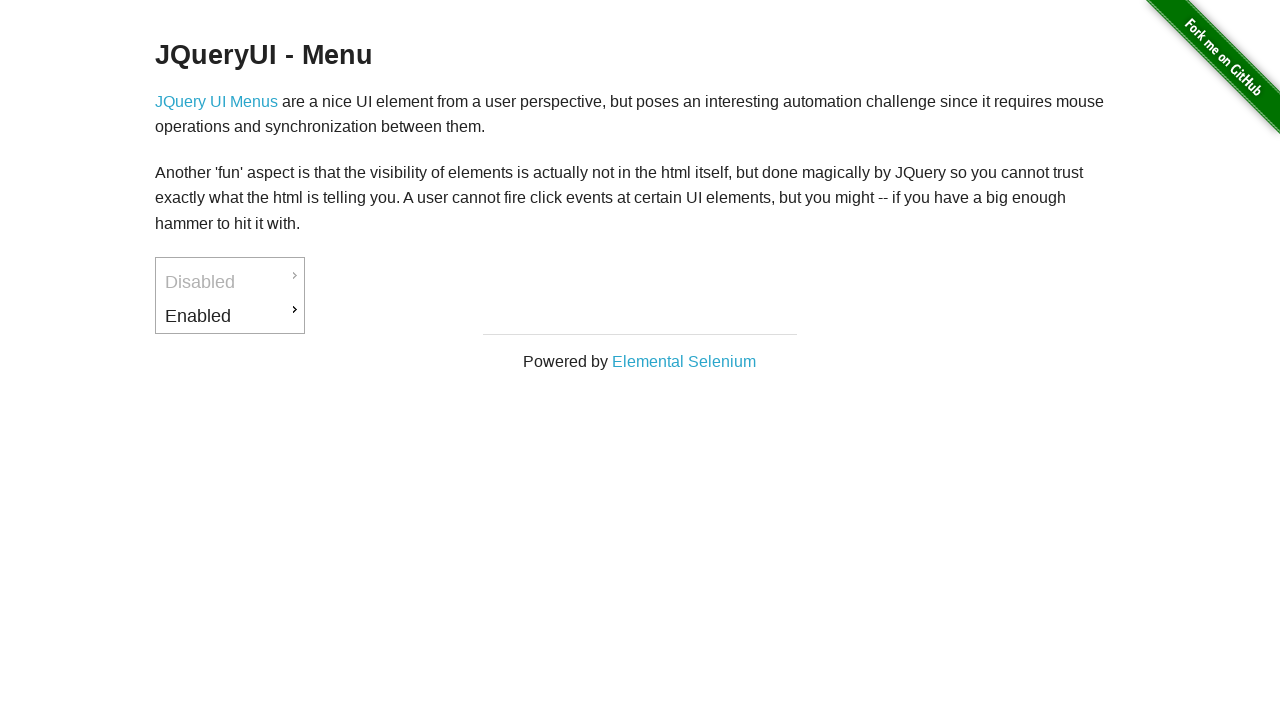

Example div element loaded after clicking Menu link
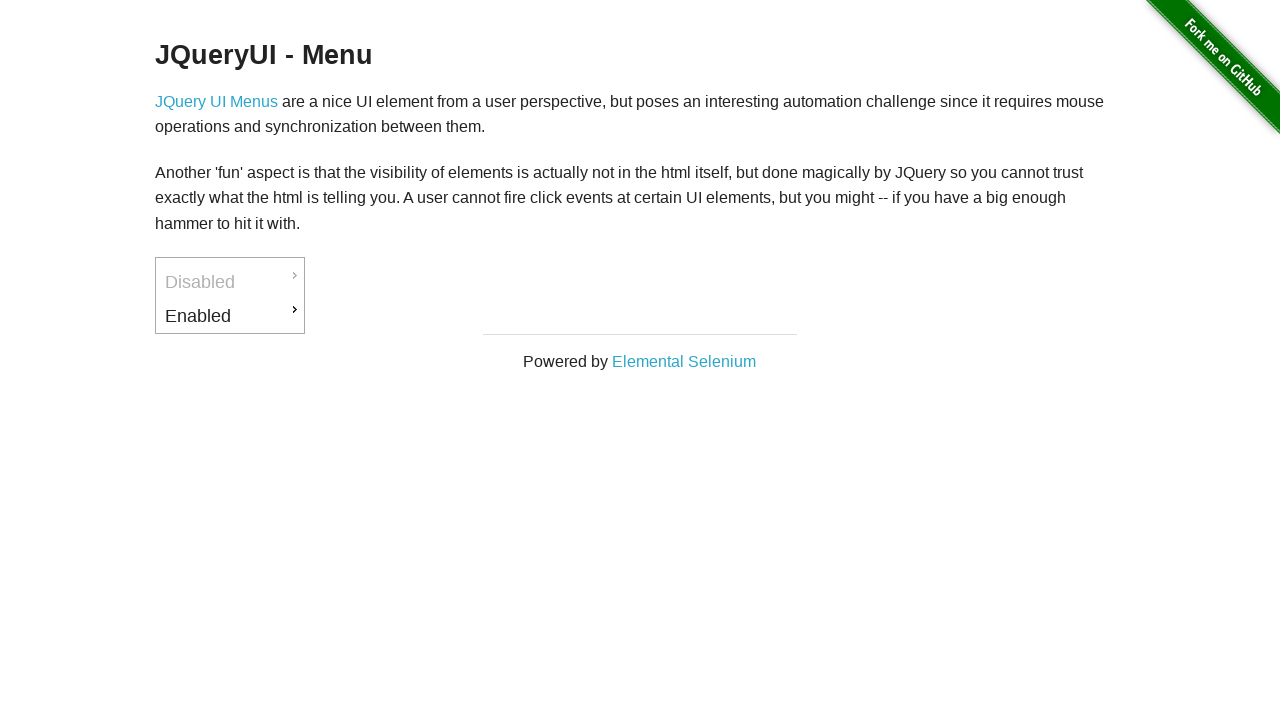

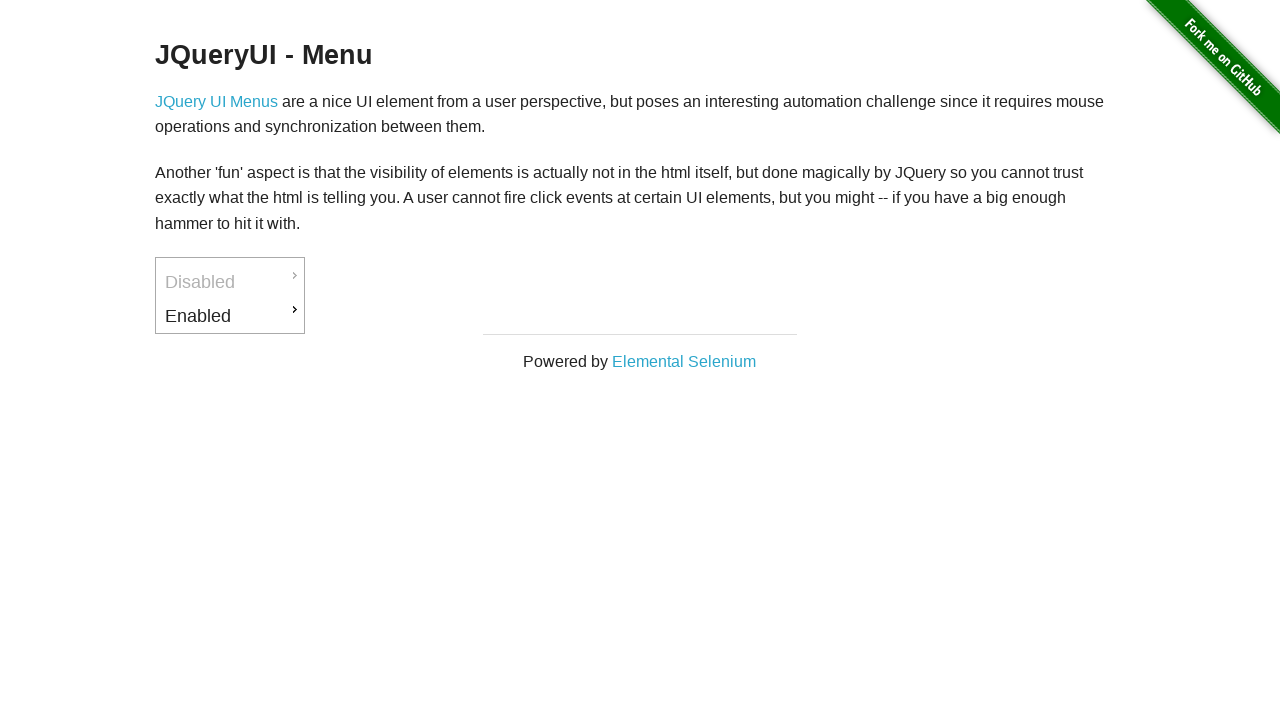